Tests sorting the Due column in descending order by clicking the column header twice and verifying the values are sorted in reverse order.

Starting URL: http://the-internet.herokuapp.com/tables

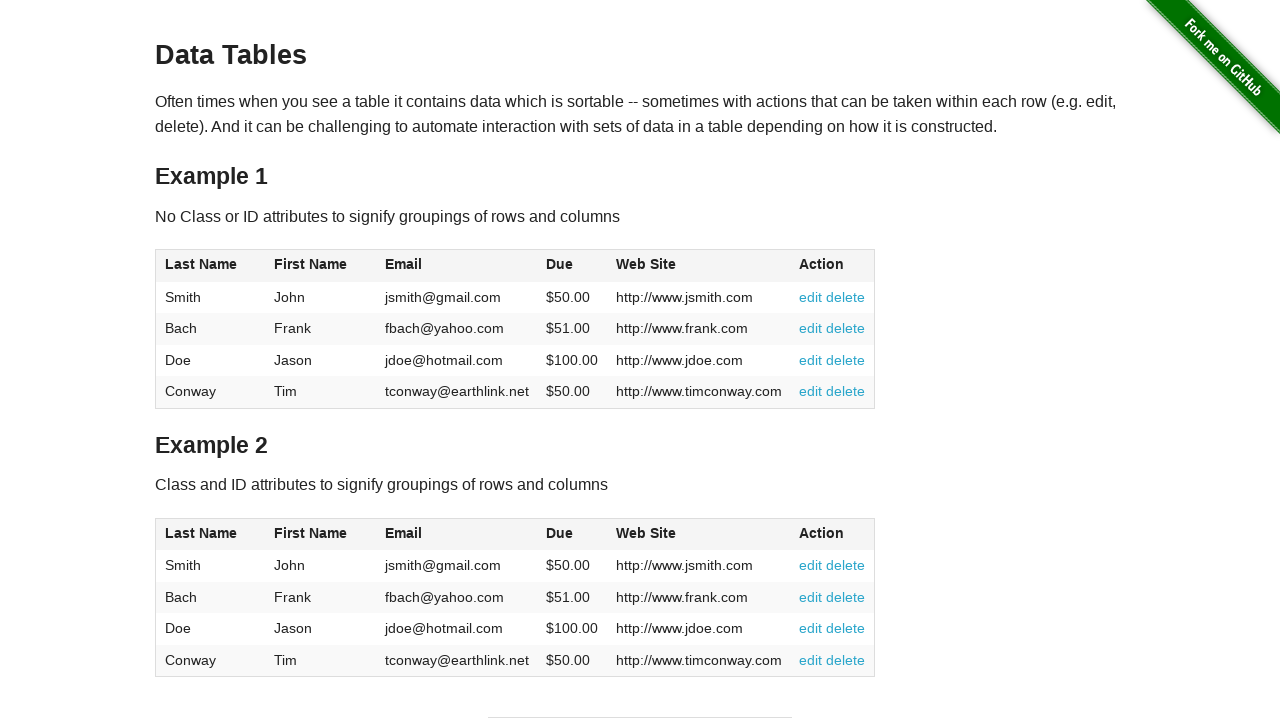

Clicked Due column header for ascending sort at (572, 266) on #table1 thead tr th:nth-child(4)
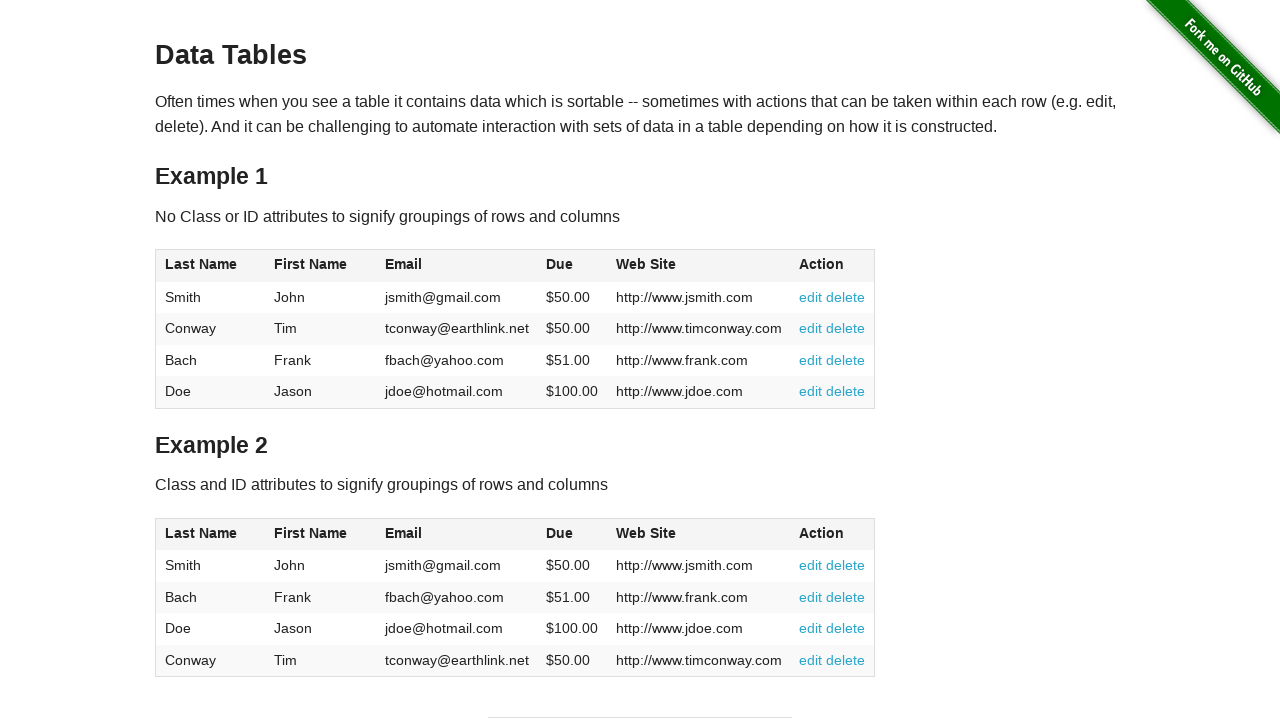

Clicked Due column header again for descending sort at (572, 266) on #table1 thead tr th:nth-child(4)
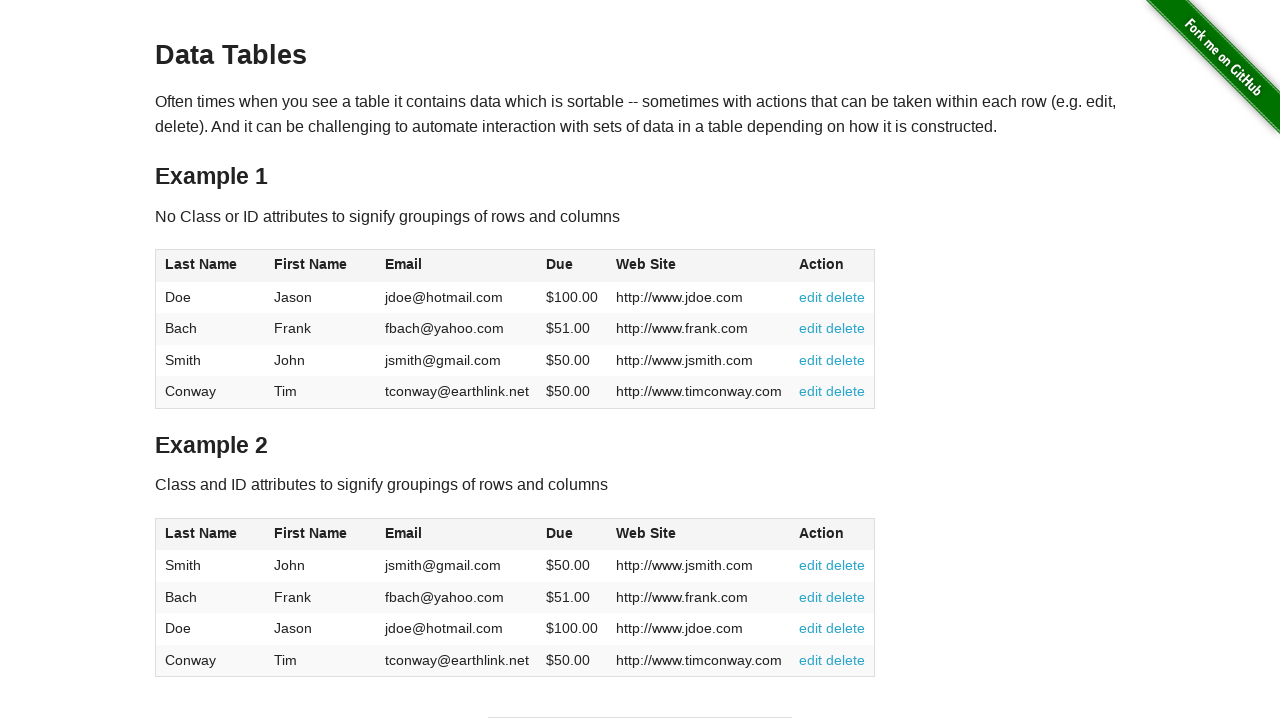

Table data loaded and ready for verification
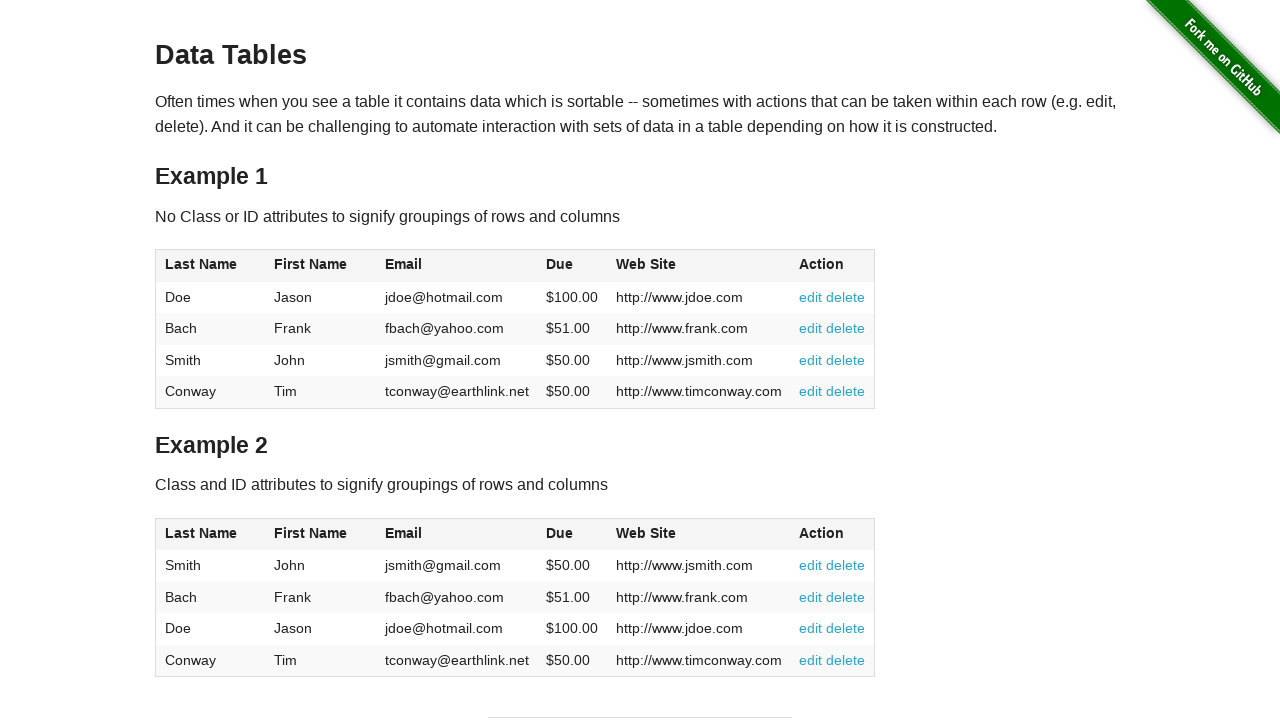

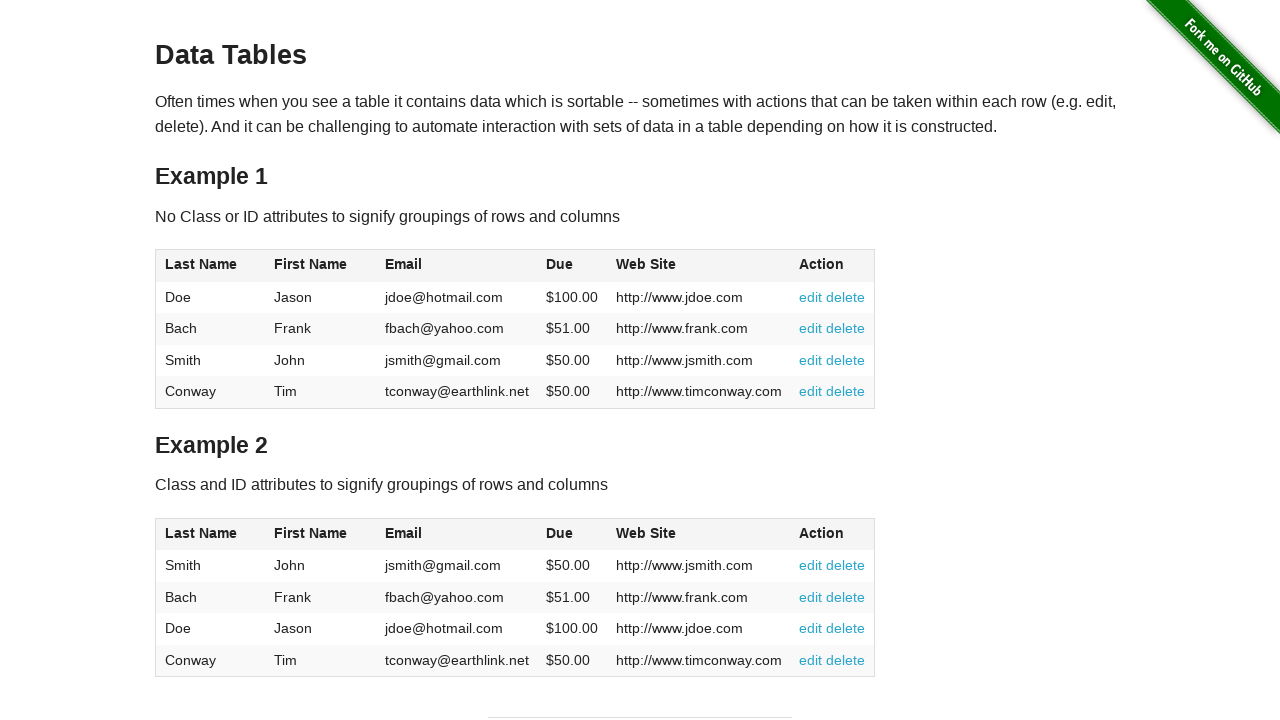